Simple test that navigates to the SugarSage website and verifies the page loads successfully

Starting URL: https://abdullahlali.github.io/SugarSage/

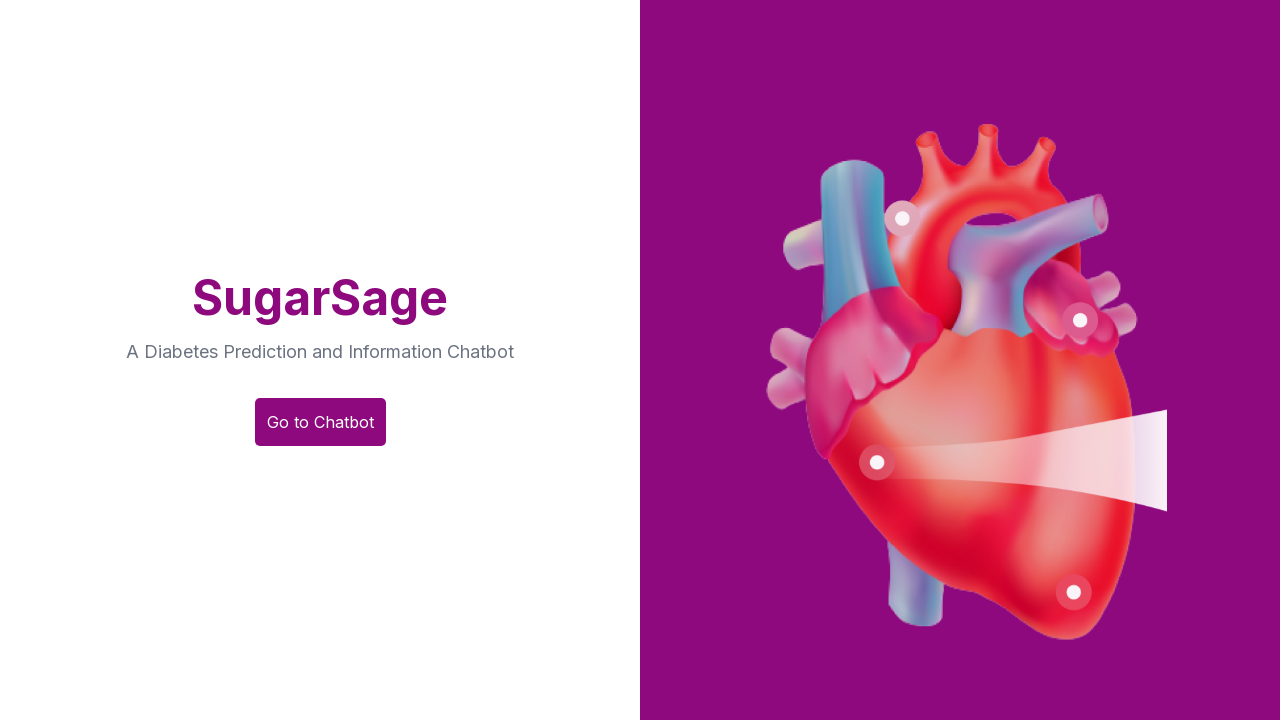

Navigated to SugarSage website and waited for DOM content to load
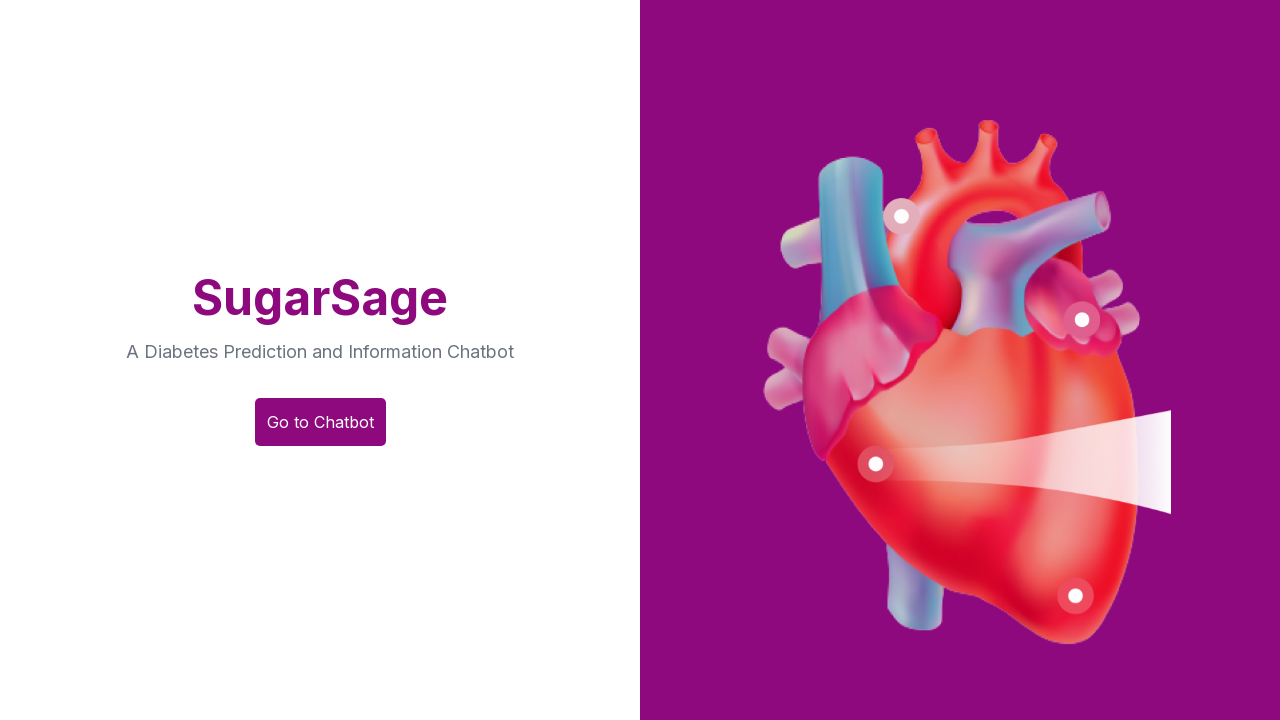

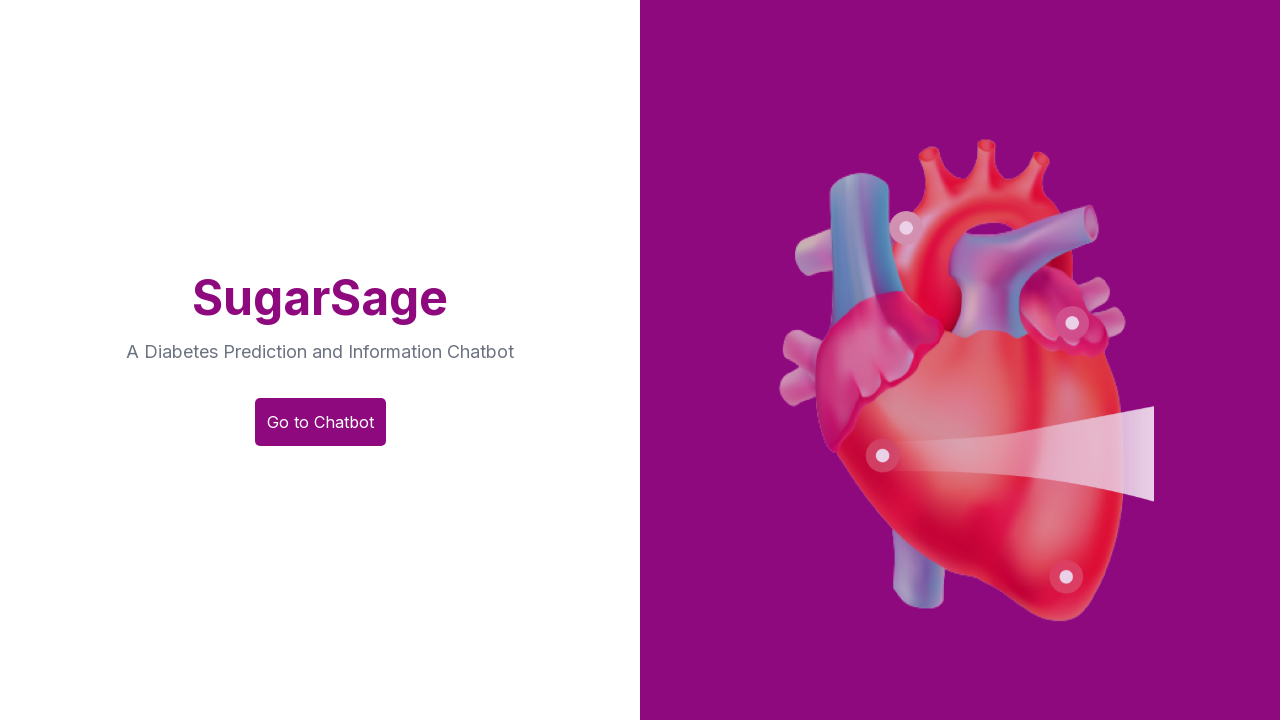